Tests a todo application by adding a new todo item, marking it as complete, clearing completed todos, and verifying the todo was removed.

Starting URL: https://devmountain.github.io/qa_todos/

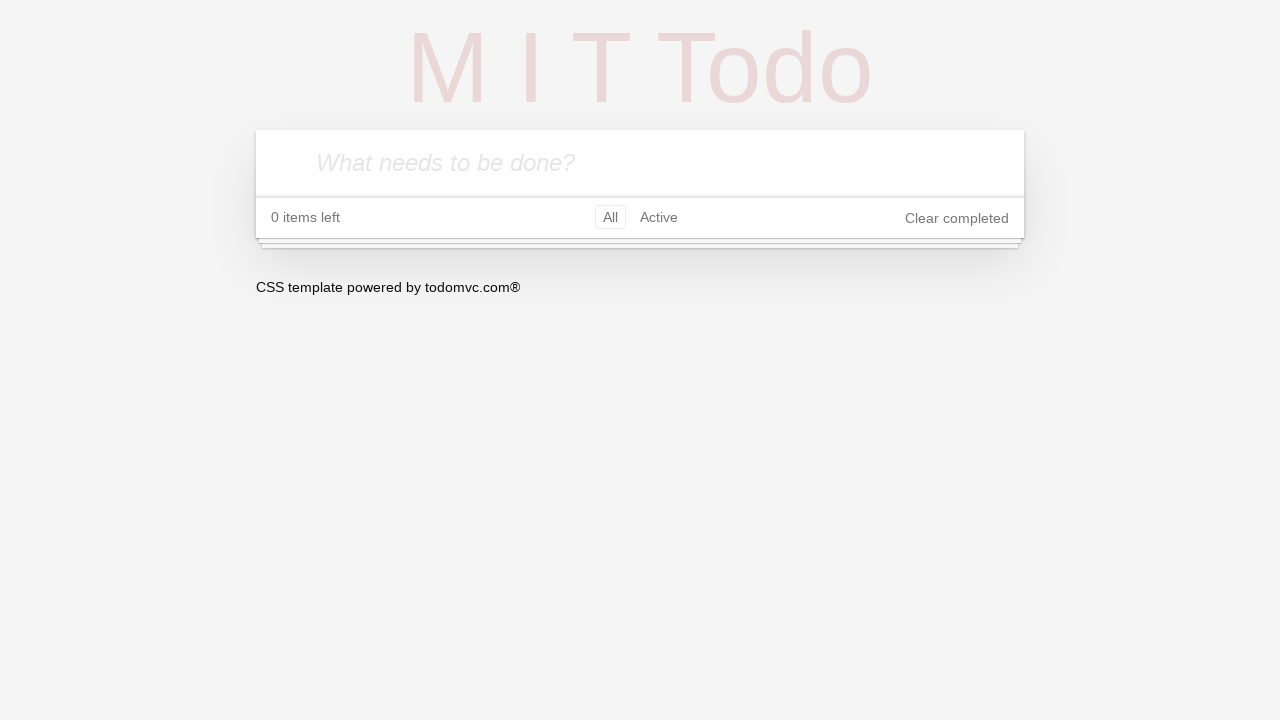

Waited for todo input field to be visible
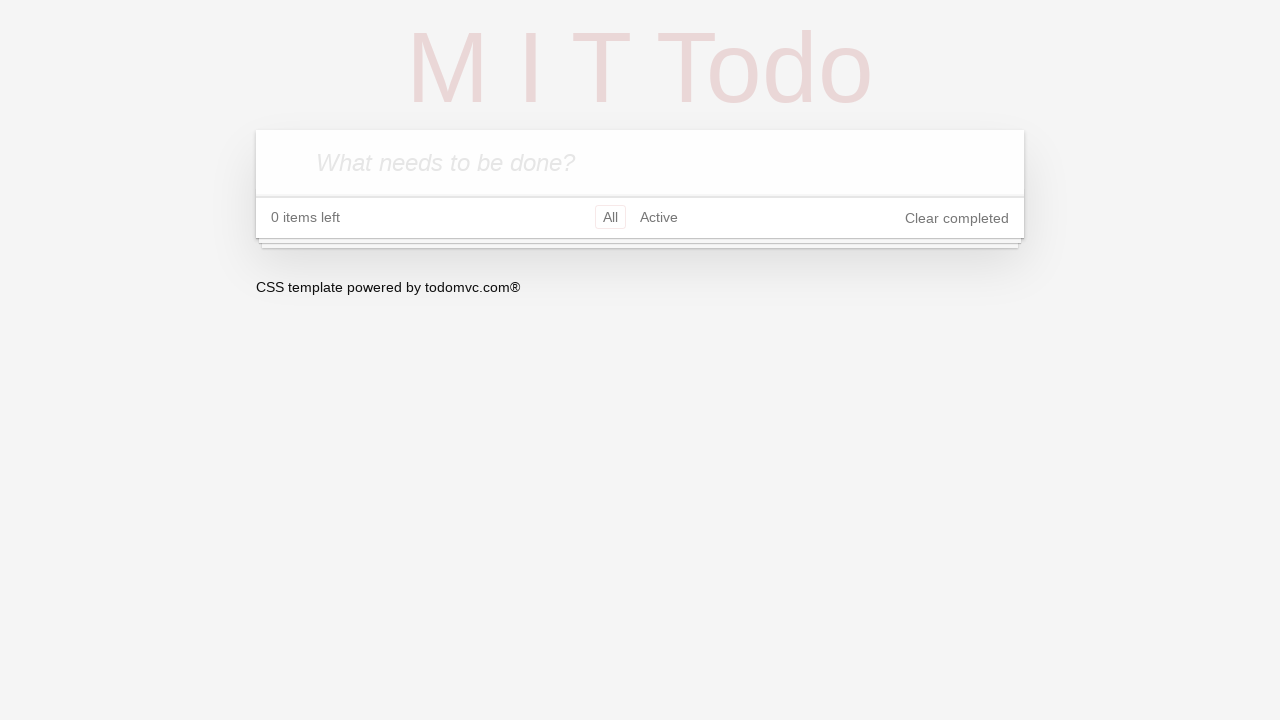

Filled todo input field with 'Test To-Do' on .new-todo
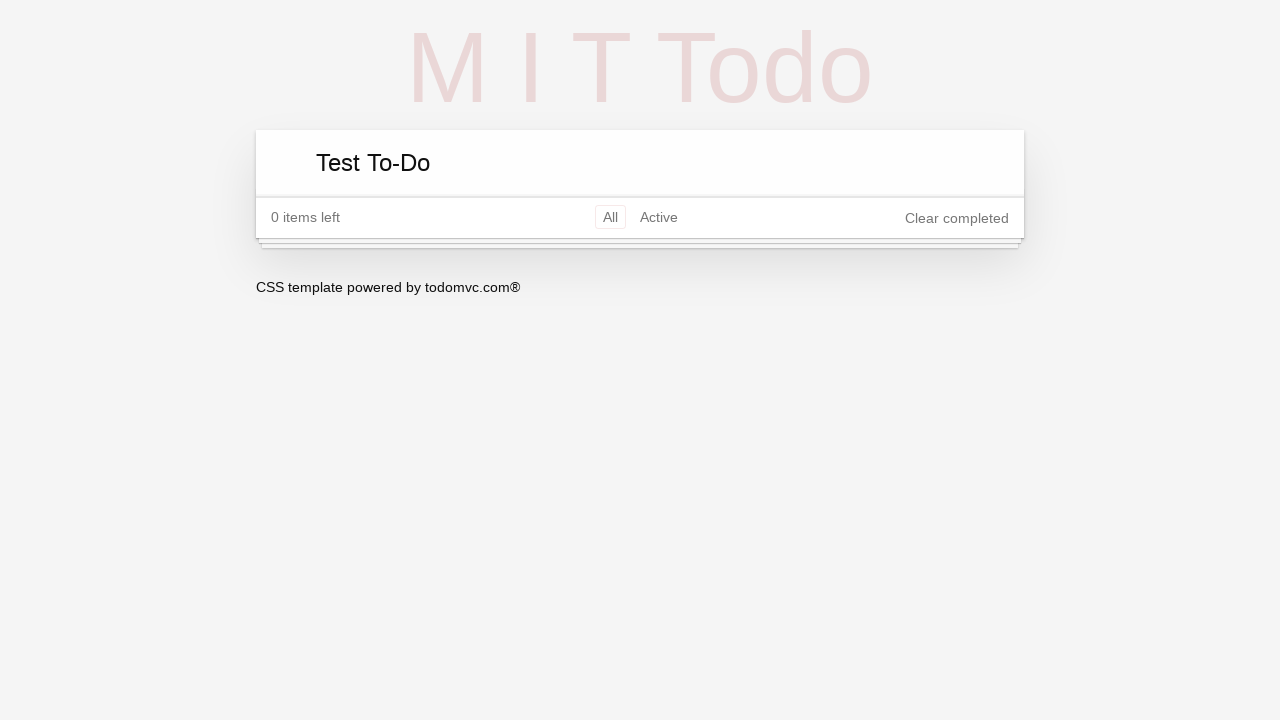

Pressed Enter to add the new todo item on .new-todo
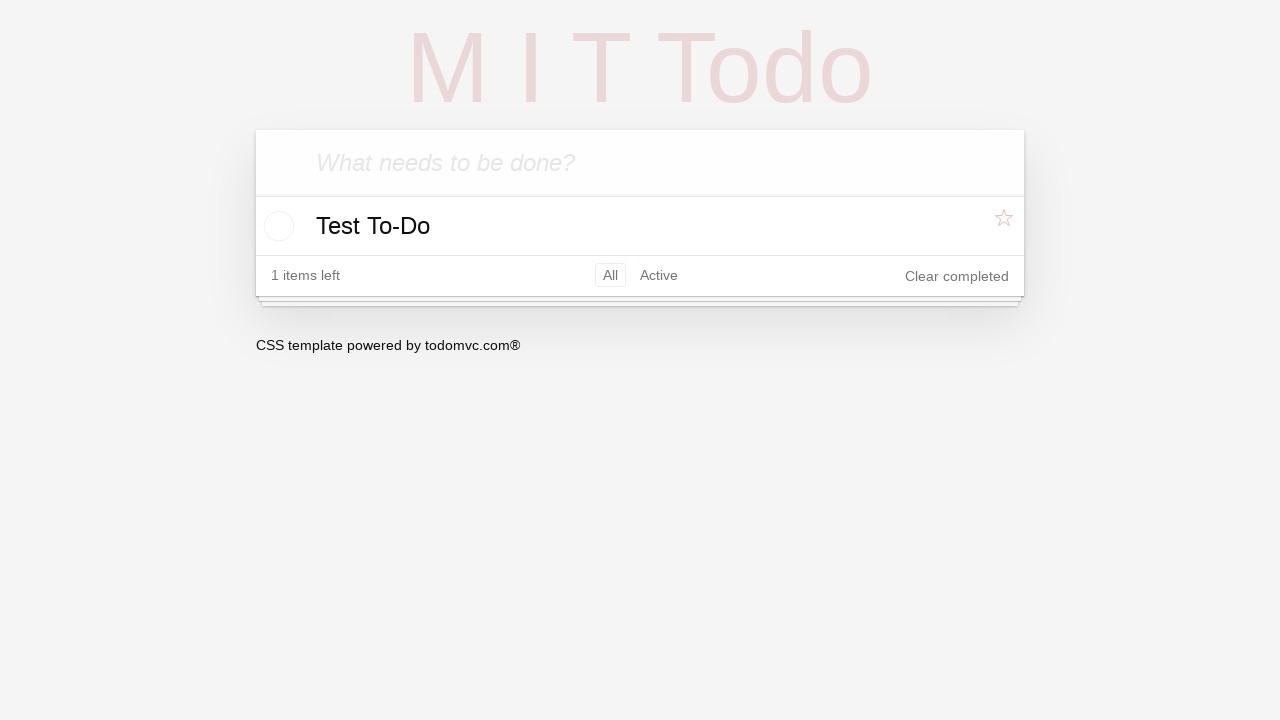

Todo item appeared in the list
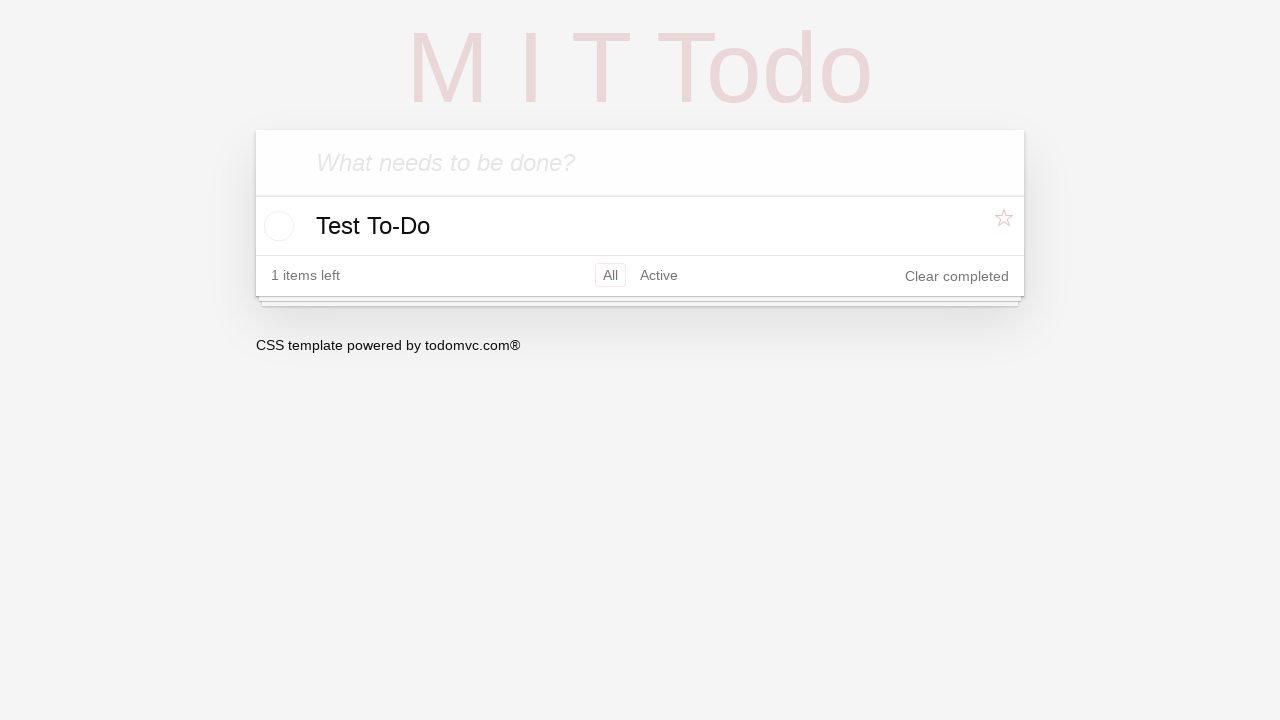

Clicked checkbox to mark todo as complete at (276, 226) on .todo input.toggle
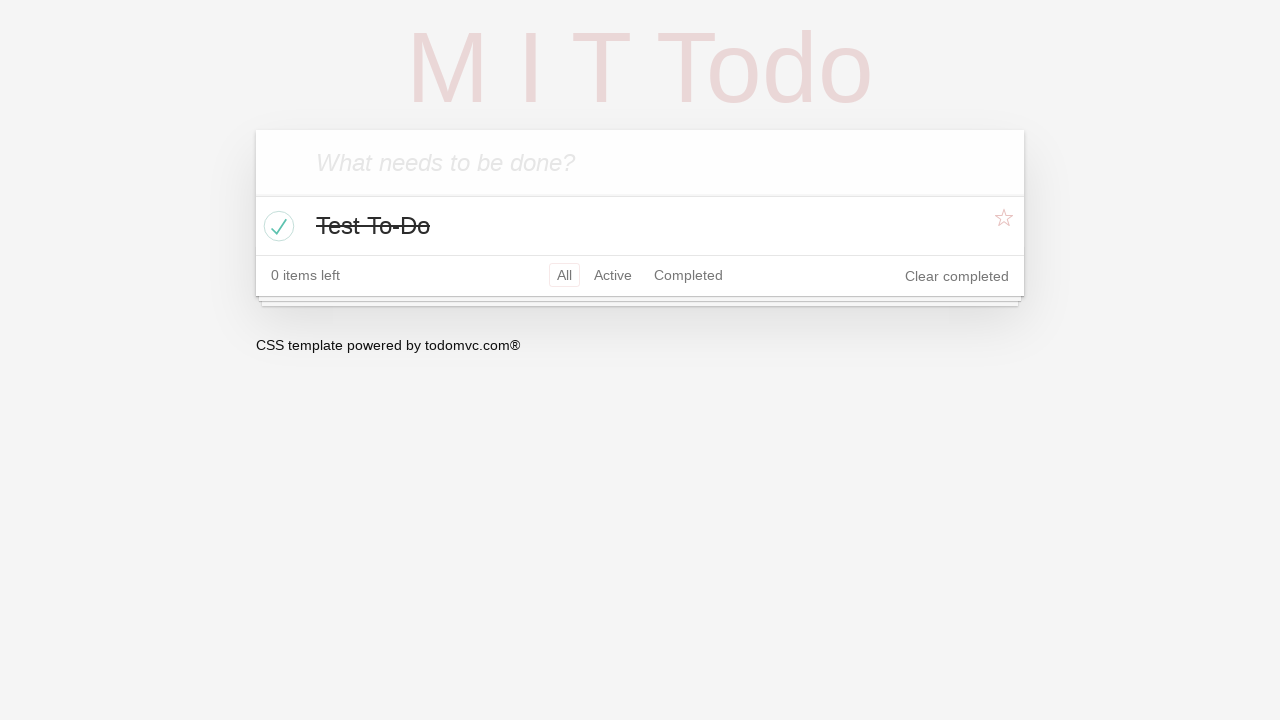

Clicked 'Clear completed' button to remove completed todos at (957, 276) on .clear-completed
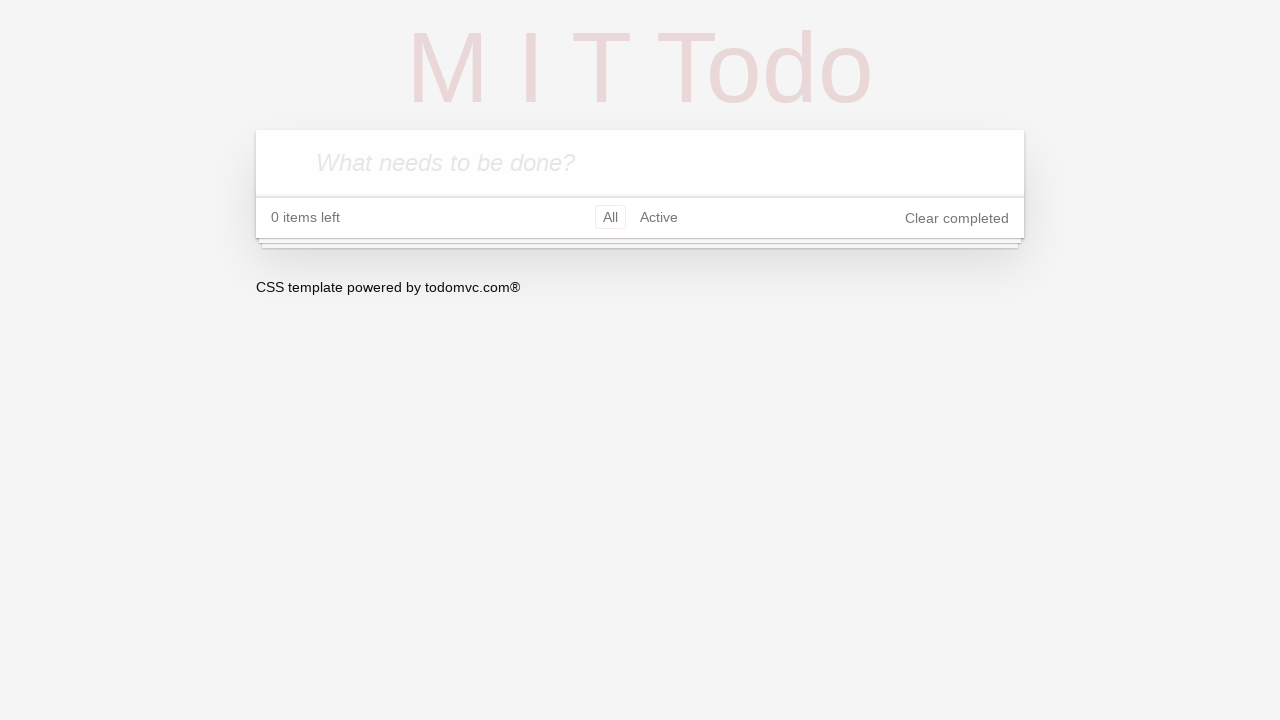

Waited for DOM to update after clearing completed todos
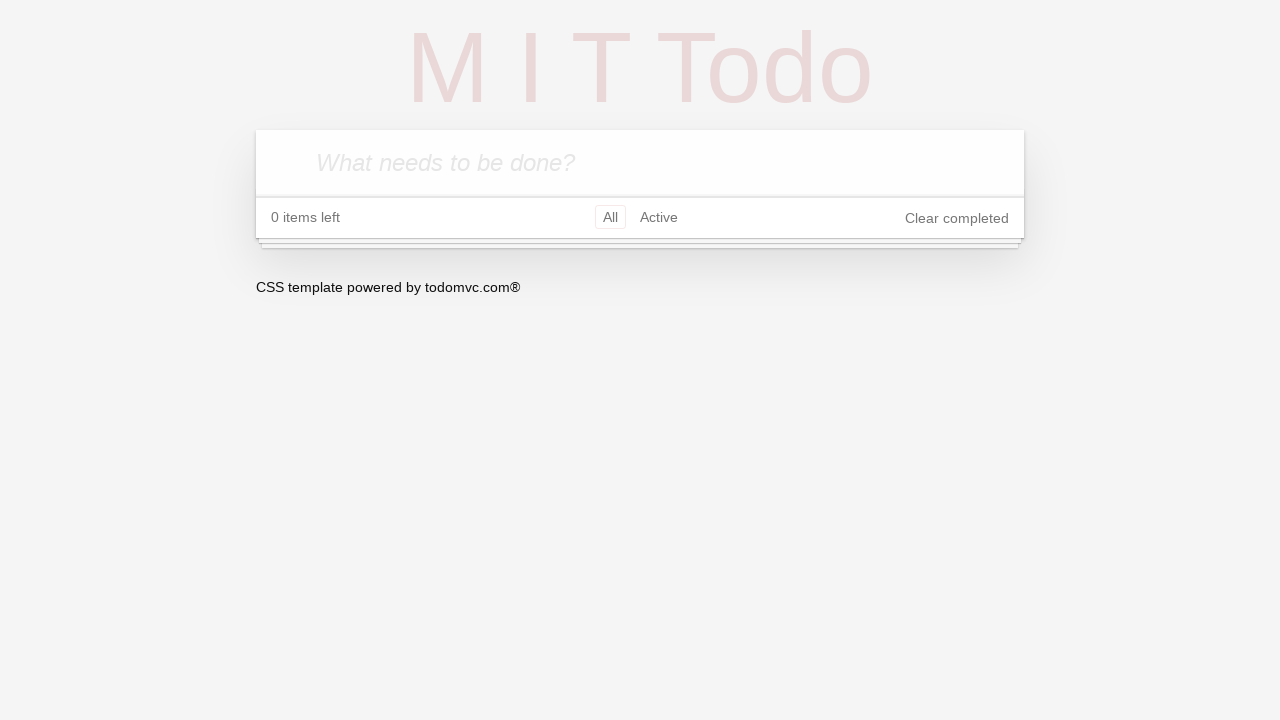

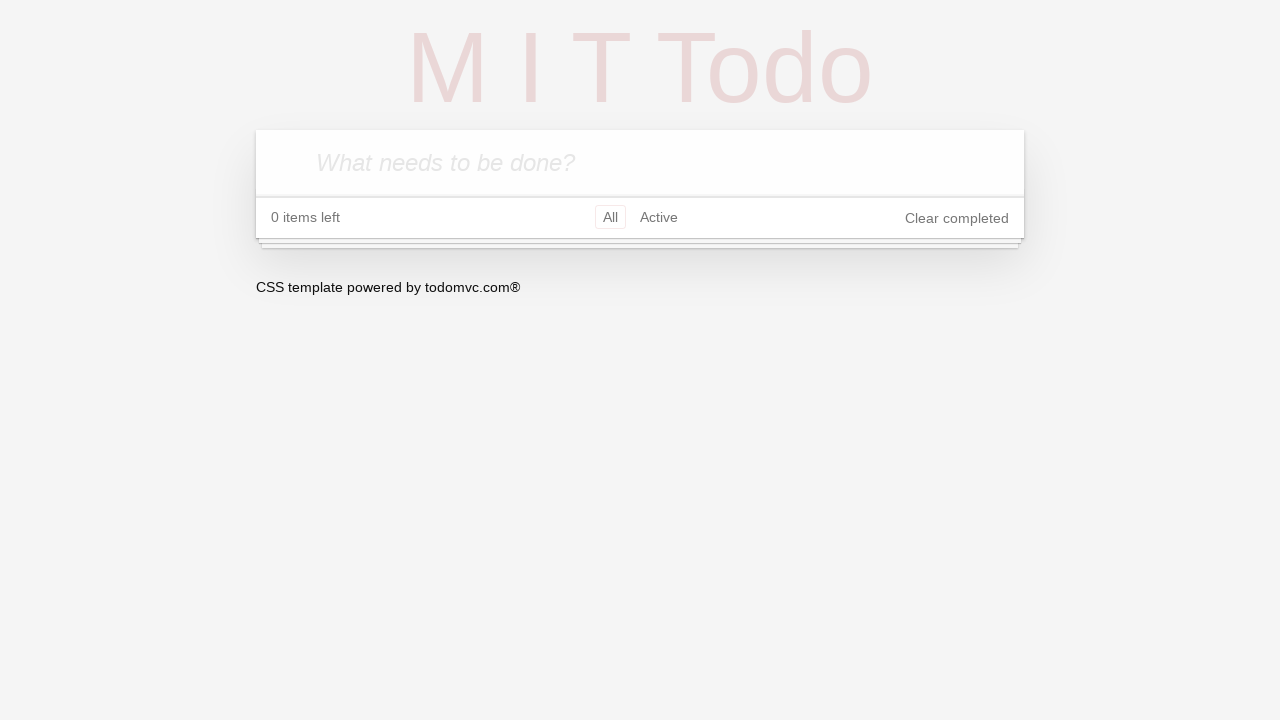